Tests the Test Cases page visibility and product search functionality by searching for "dress" and verifying search results are displayed

Starting URL: http://automationexercise.com

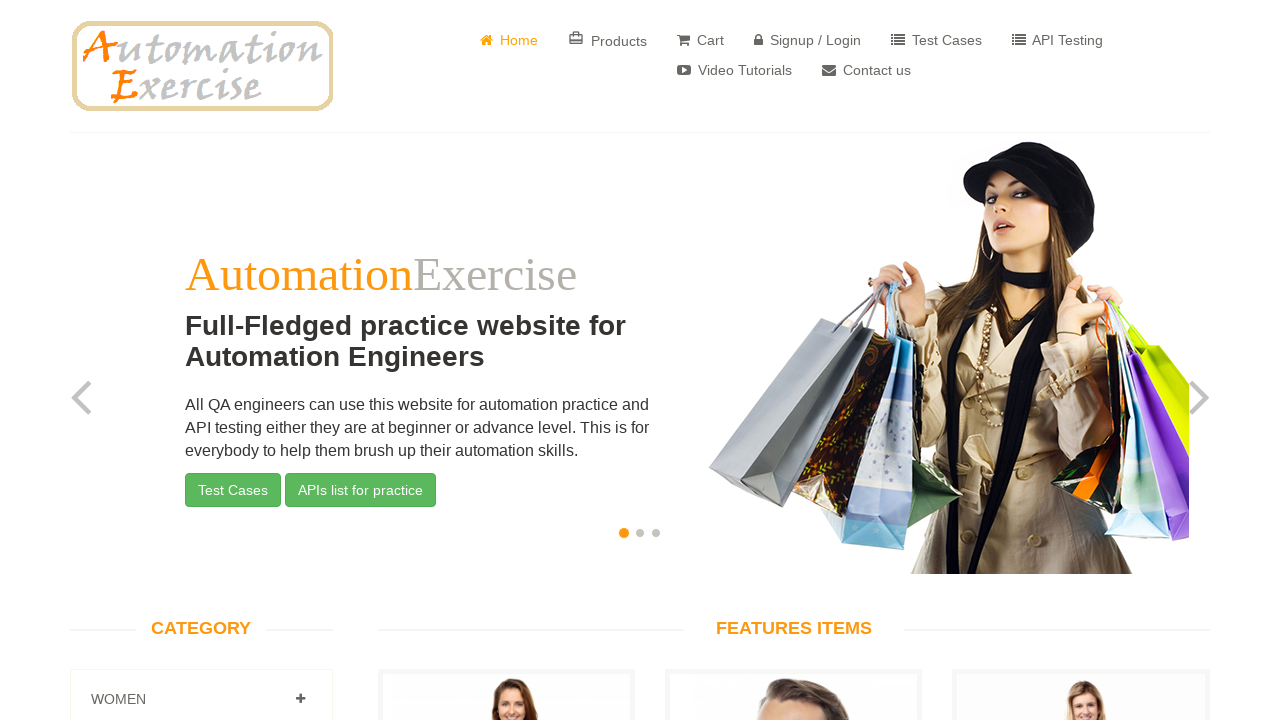

Clicked on 'Test Cases' button at (936, 40) on text=Test Cases
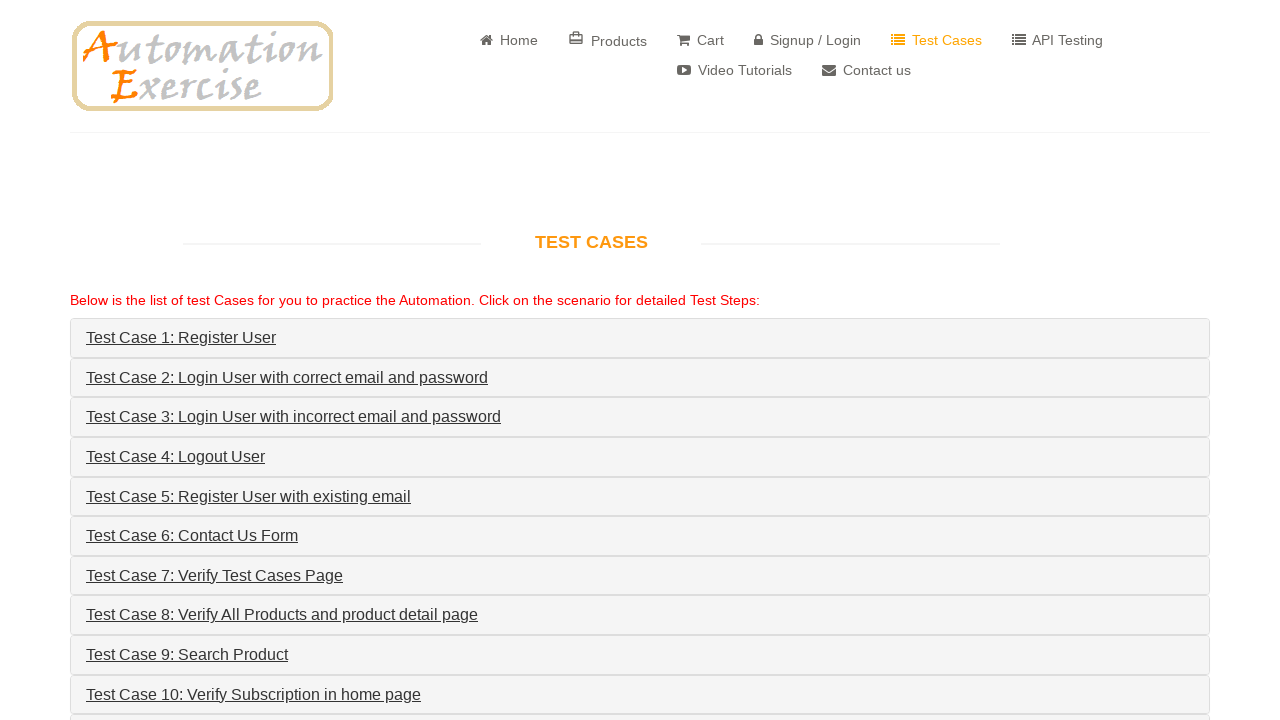

Test Cases page loaded and heading verified
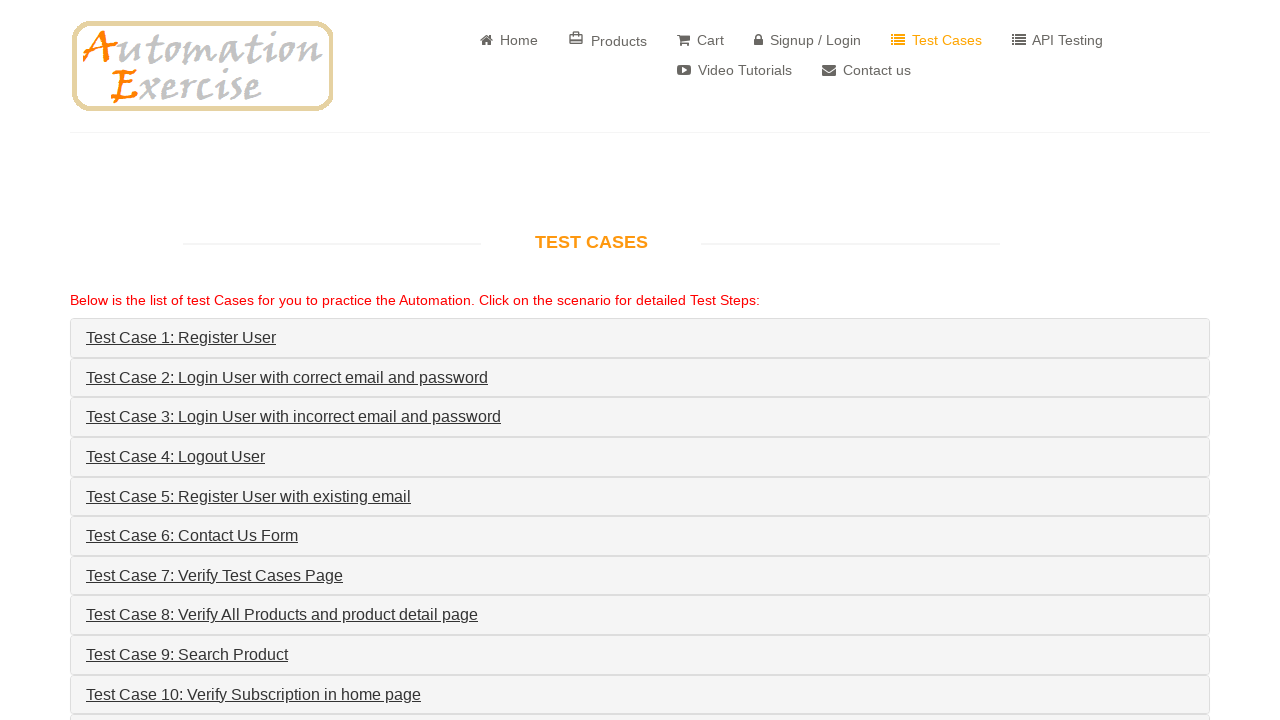

Clicked on 'Products' button at (608, 40) on text=Products
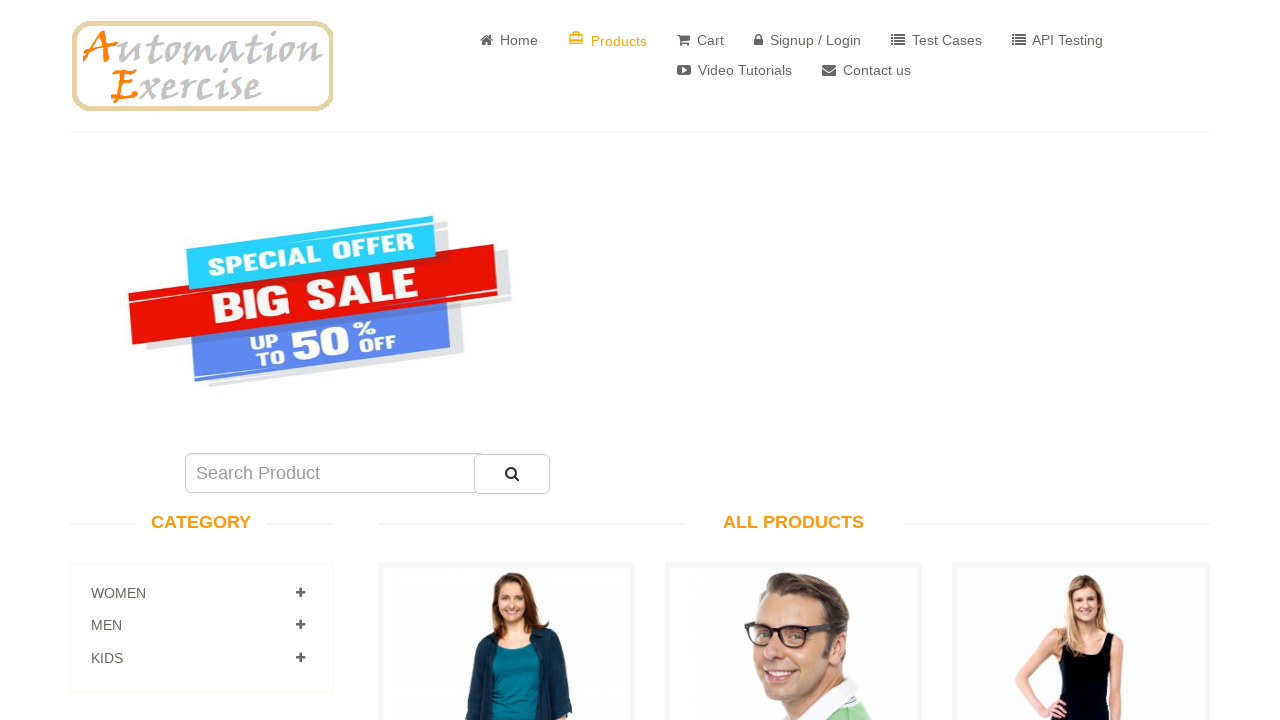

Entered 'dress' in product search field on #search_product
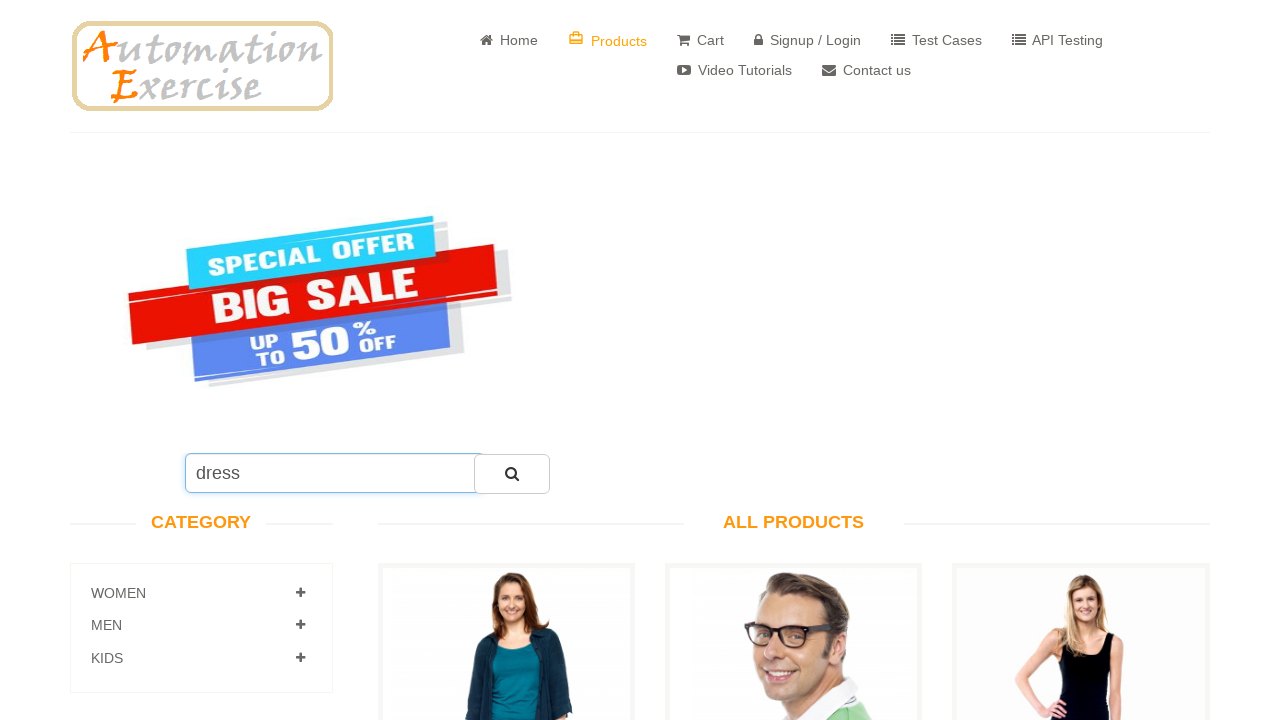

Clicked search button to search for 'dress' at (512, 474) on #submit_search
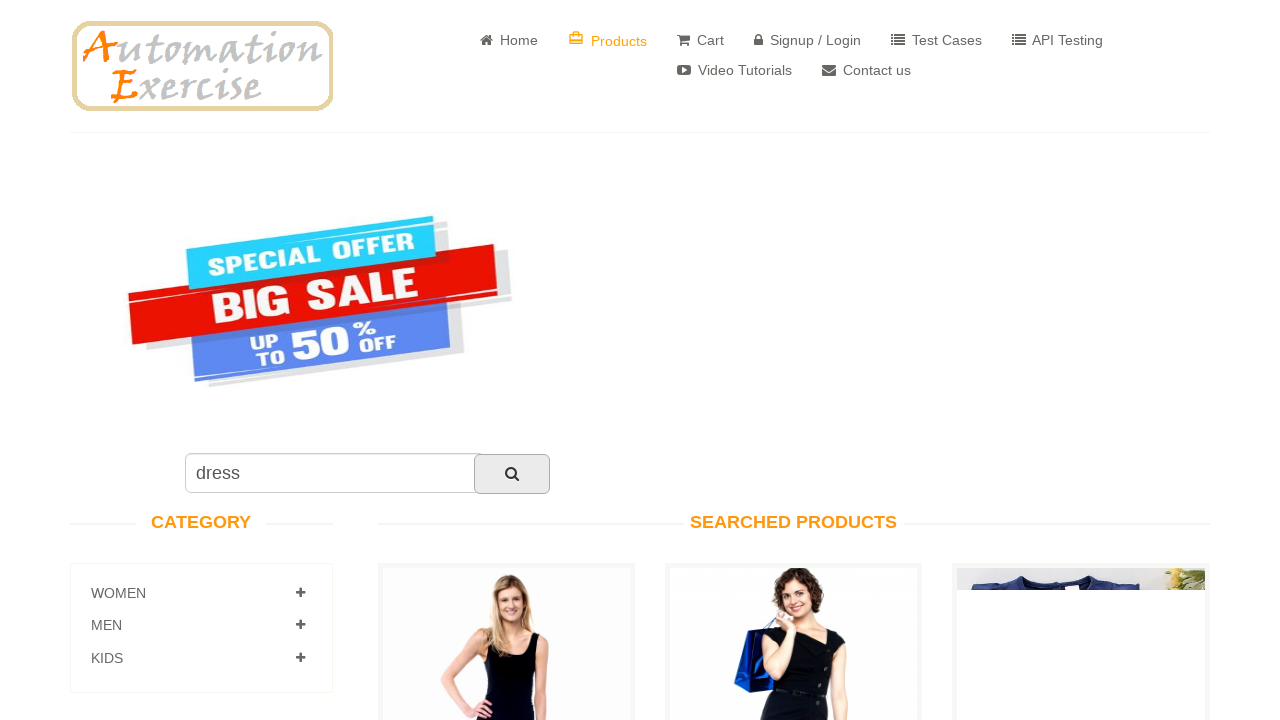

Searched Products heading appeared, results loading confirmed
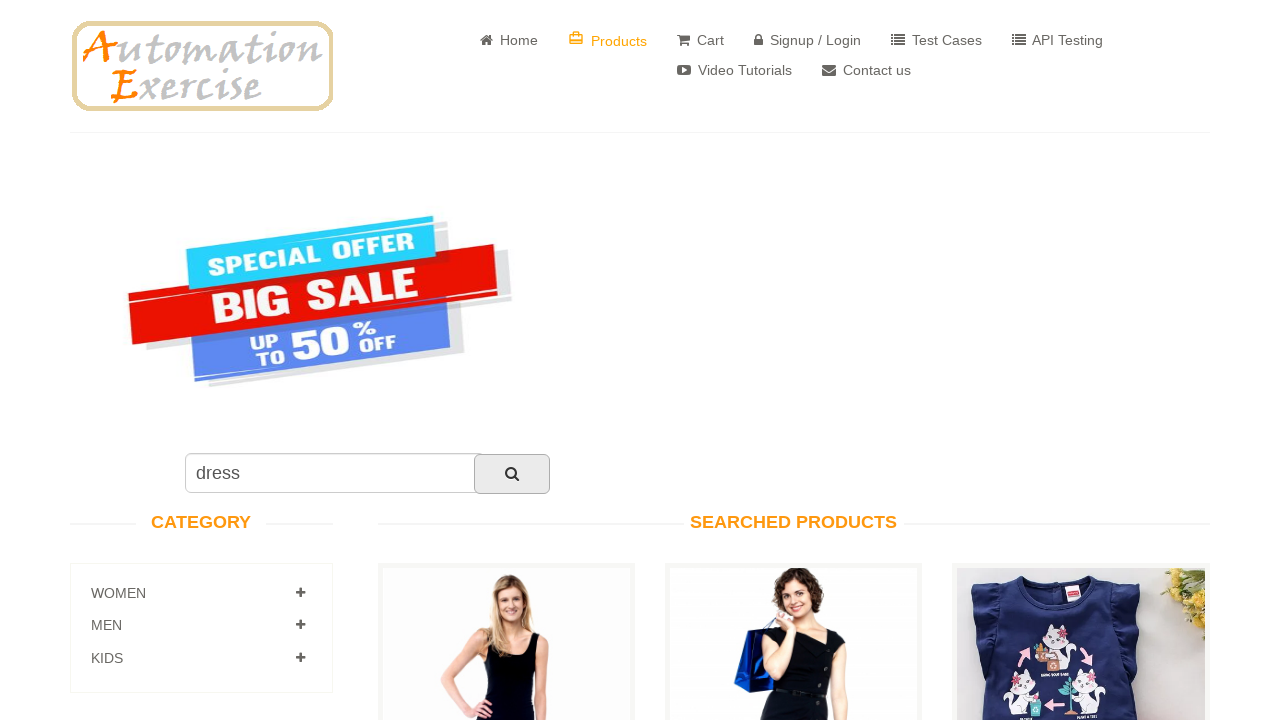

Search results displayed with product information visible
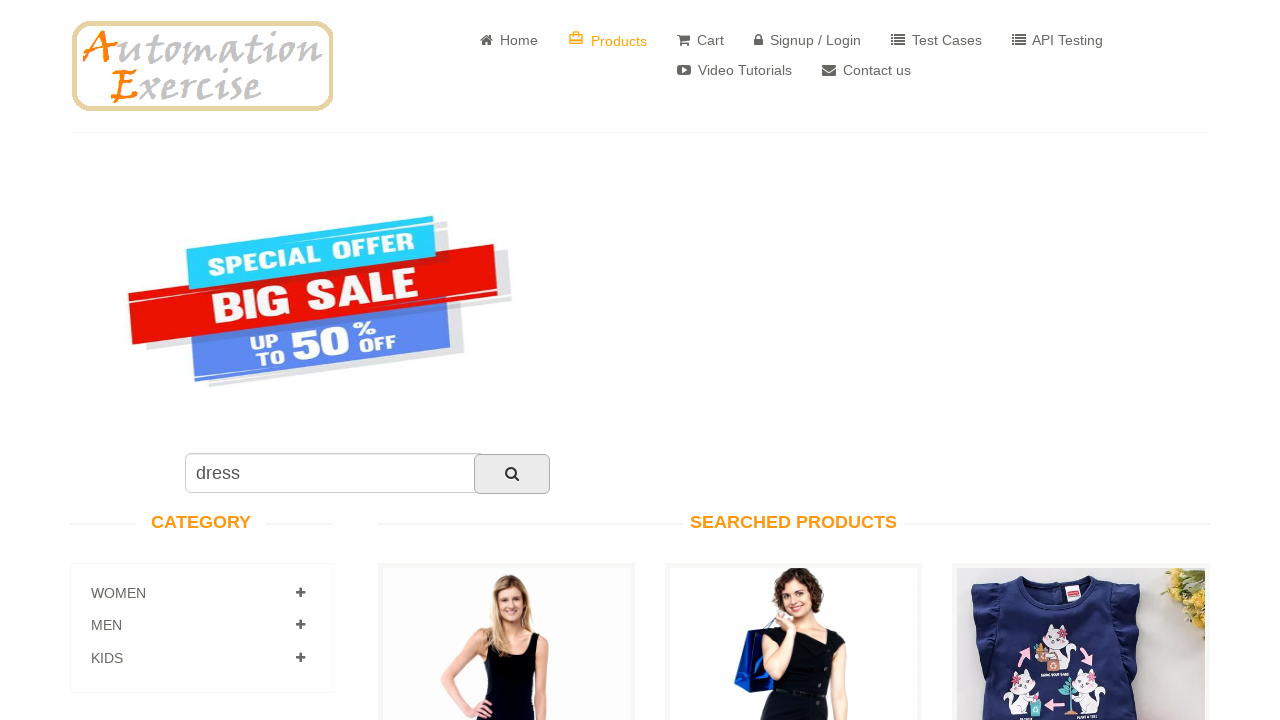

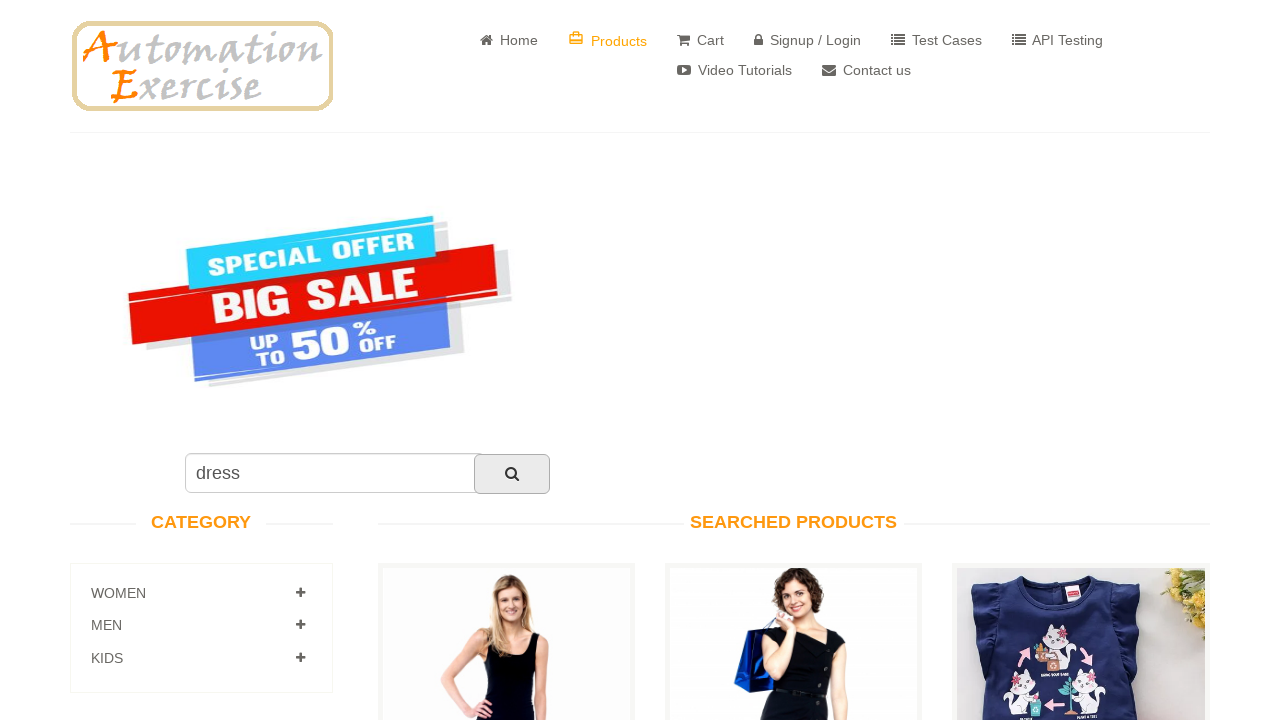